Tests a practice form by filling in the first name field, selecting the reading hobby checkbox, and submitting the form

Starting URL: https://demoqa.com/automation-practice-form

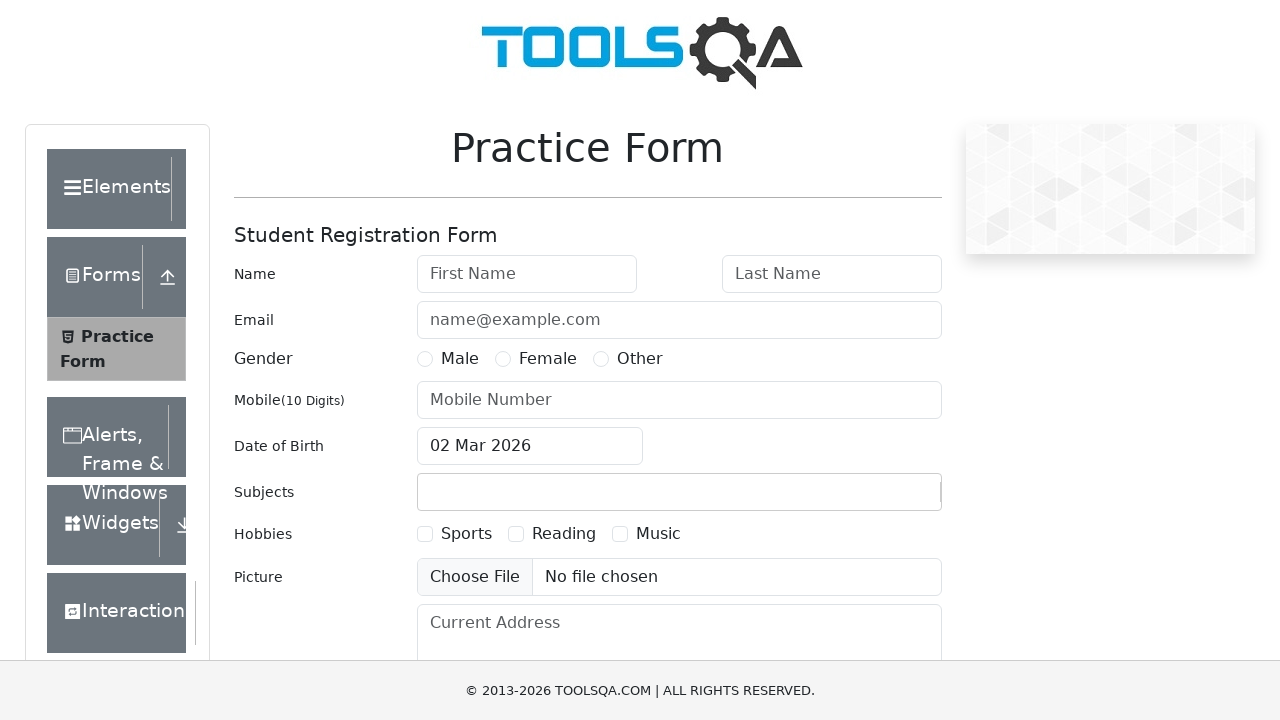

Filled first name field with 'Adam' on input#firstName
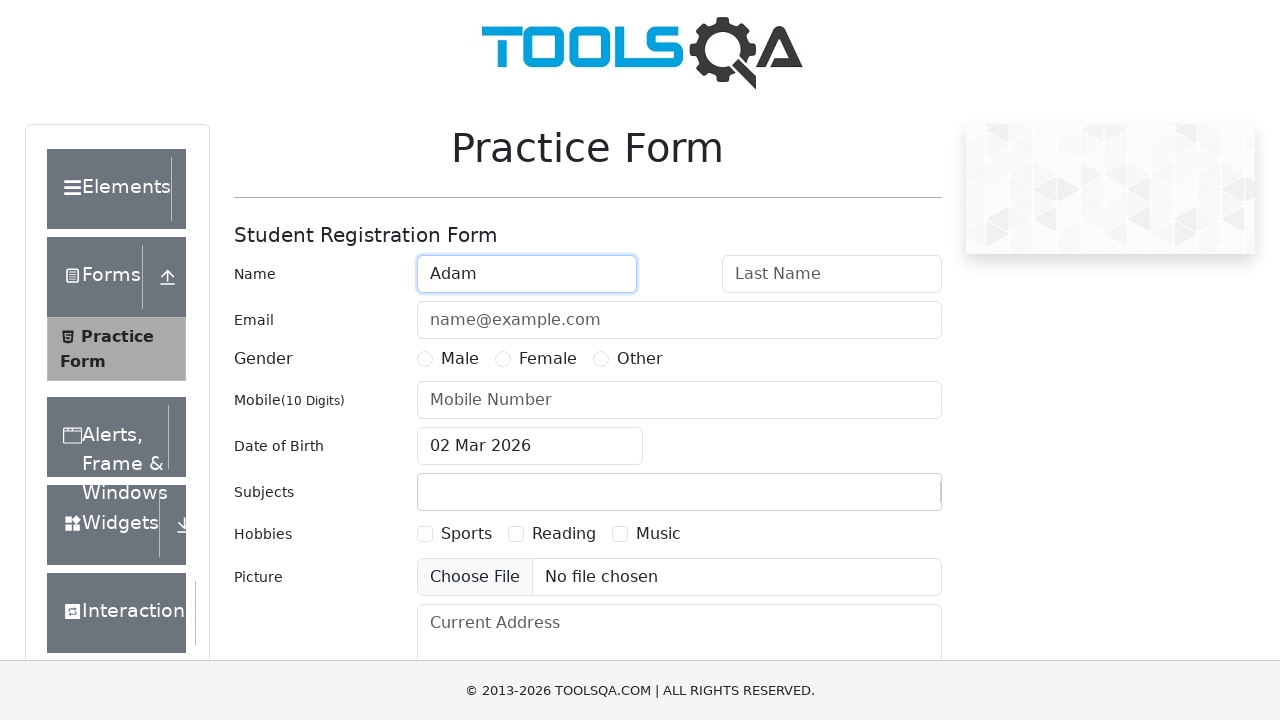

Selected reading hobby checkbox at (564, 534) on label[for='hobbies-checkbox-2']
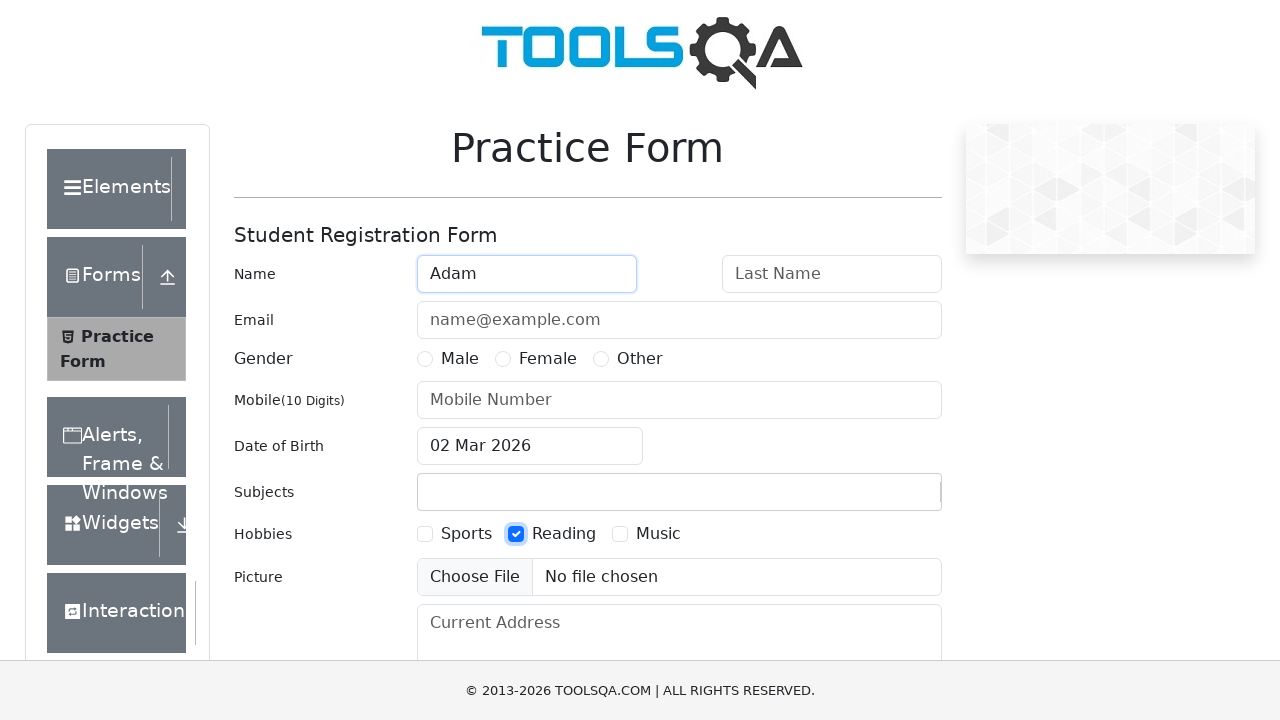

Clicked submit button to submit form at (885, 499) on button[type='submit']
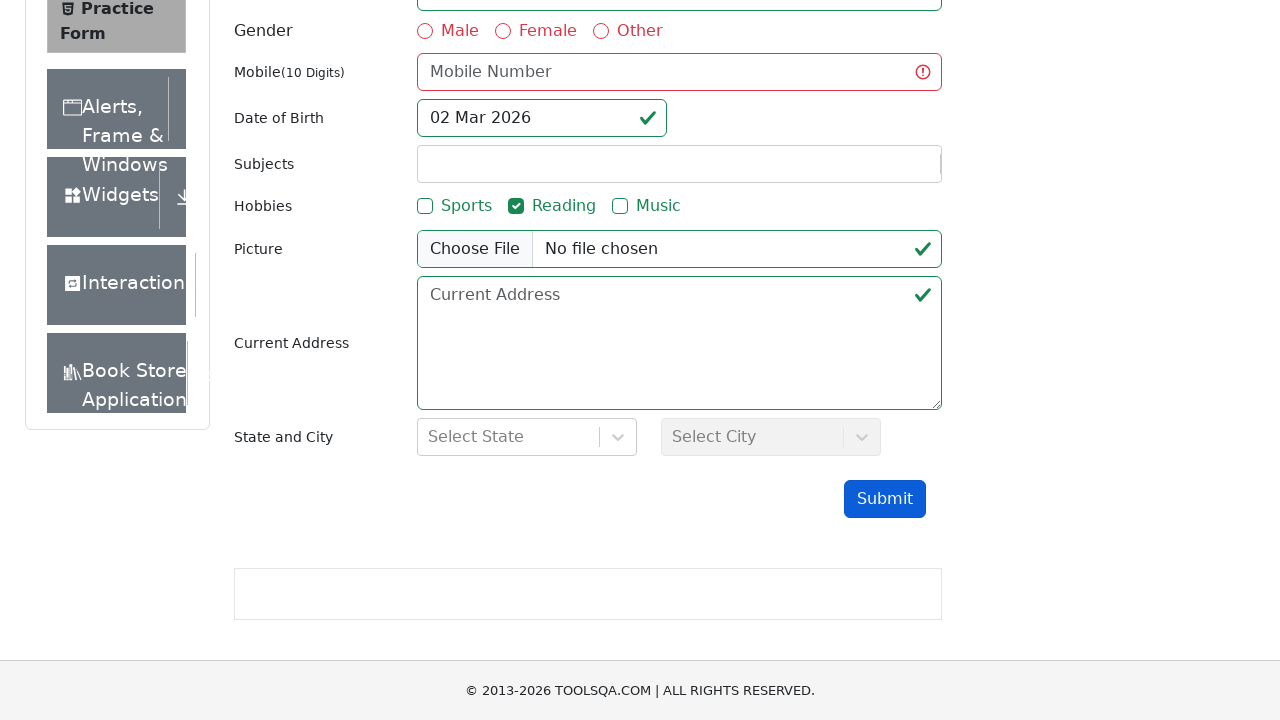

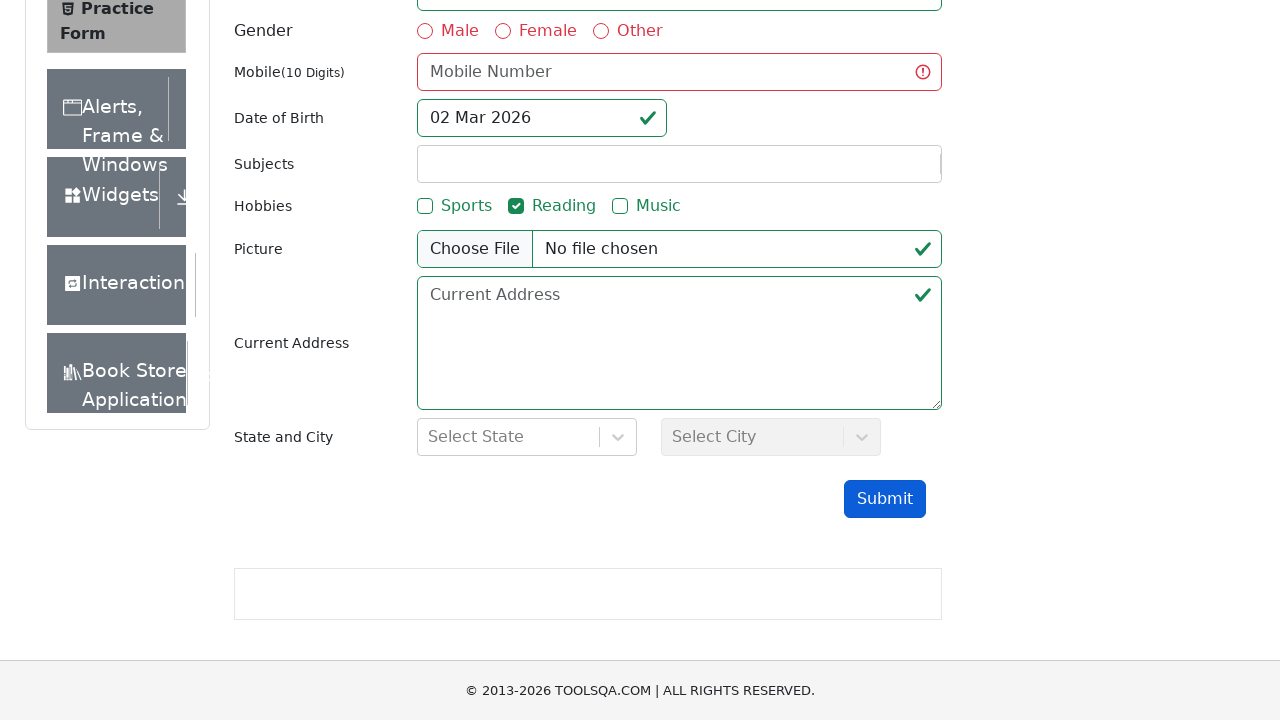